Tests table manipulation by selecting checkboxes, deleting rows, and adding a new entry

Starting URL: https://savkk.github.io/selenium-practice/

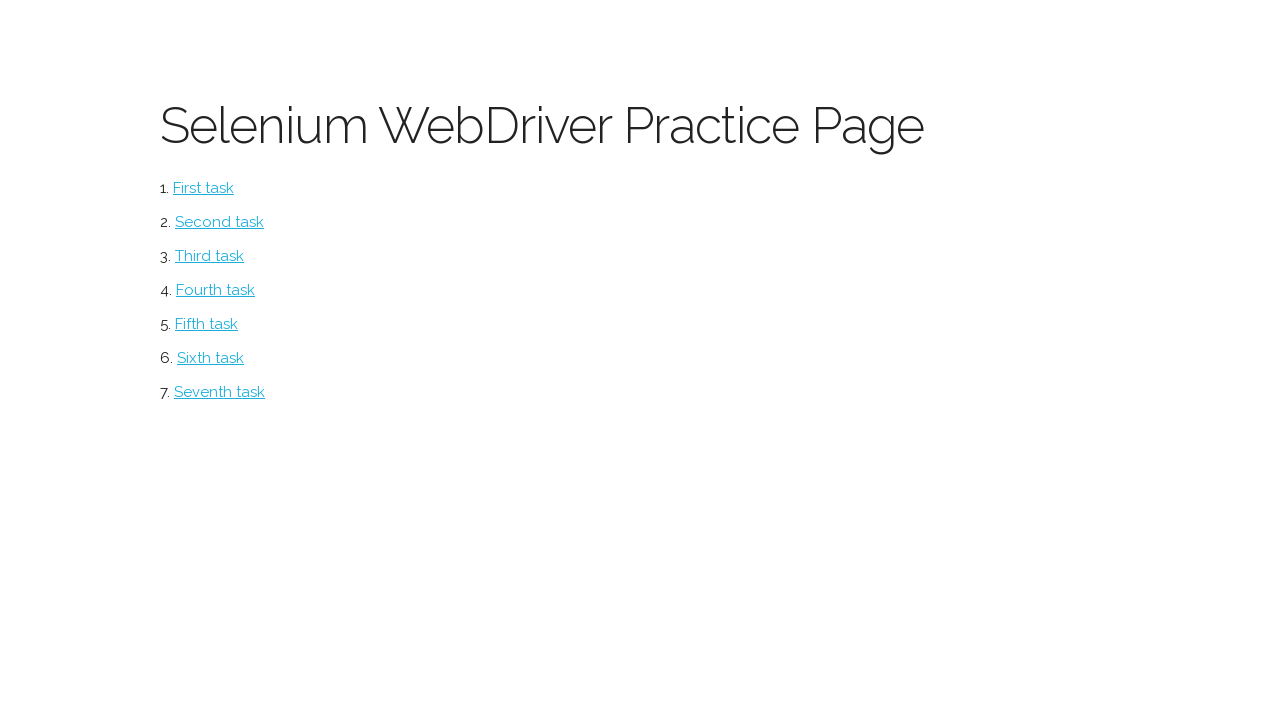

Clicked table button to open table manipulation interface at (220, 392) on #table
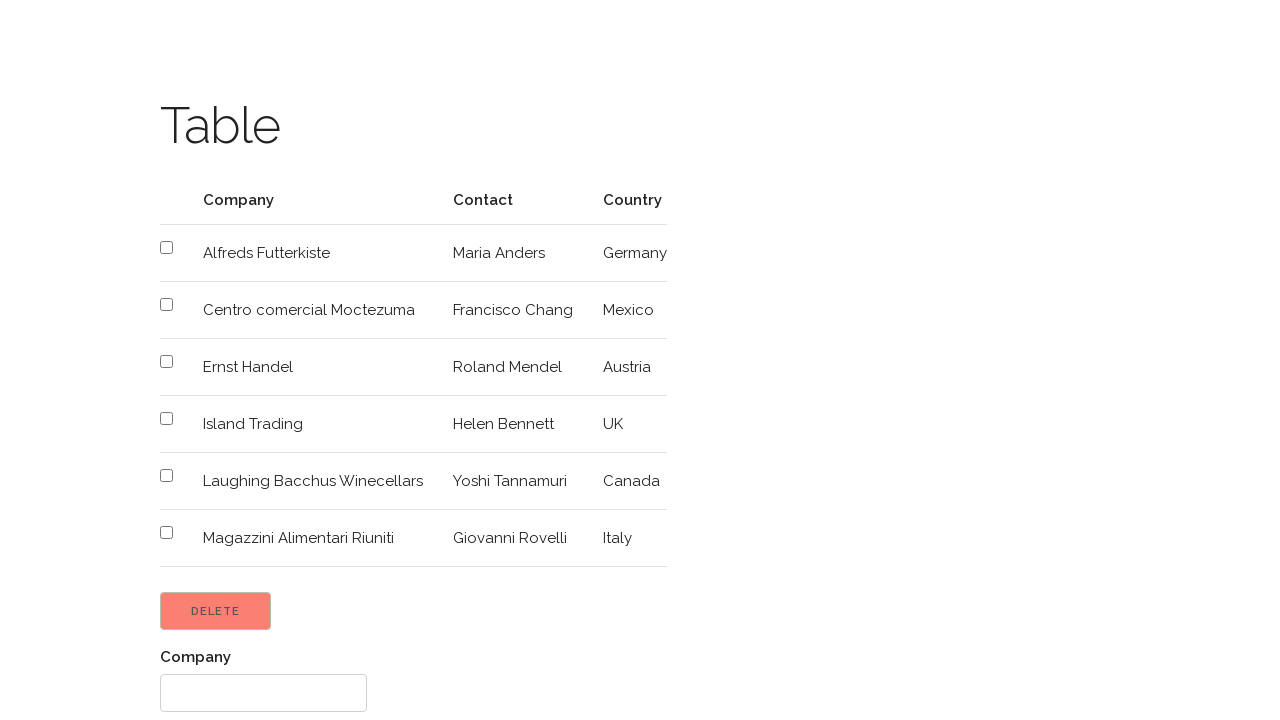

Selected checkbox for row 2 at (166, 248) on xpath=//table//tr[2]//input
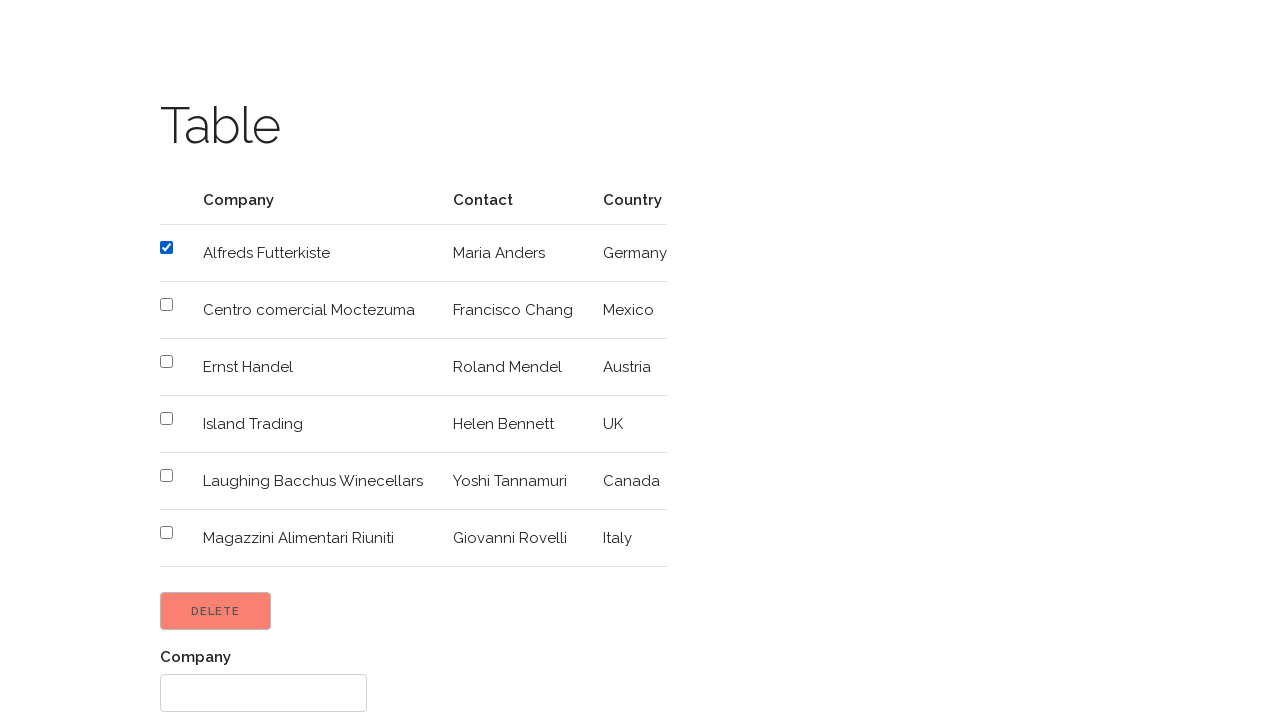

Selected checkbox for row 3 at (166, 304) on xpath=//table//tr[3]//input
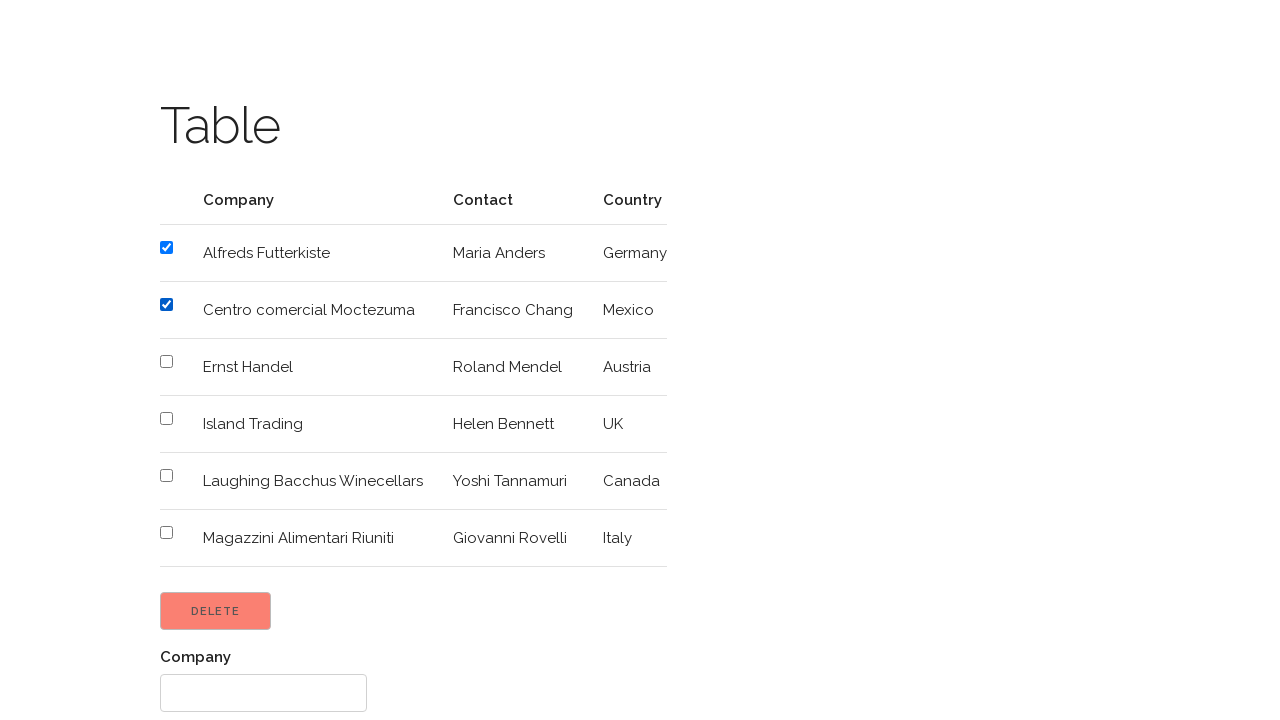

Clicked Delete button to remove selected rows at (216, 611) on input[value='Delete']
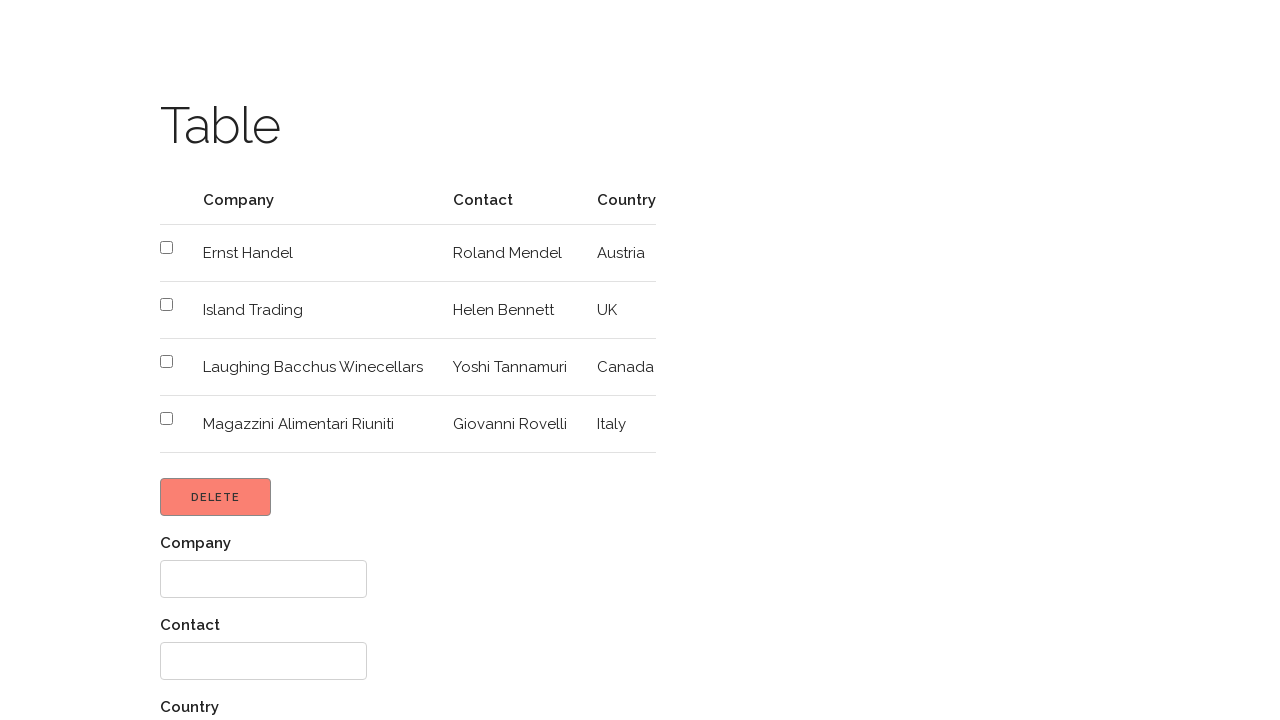

Filled Contact field with '123456' on //label[text()='Contact']/following::input[1]
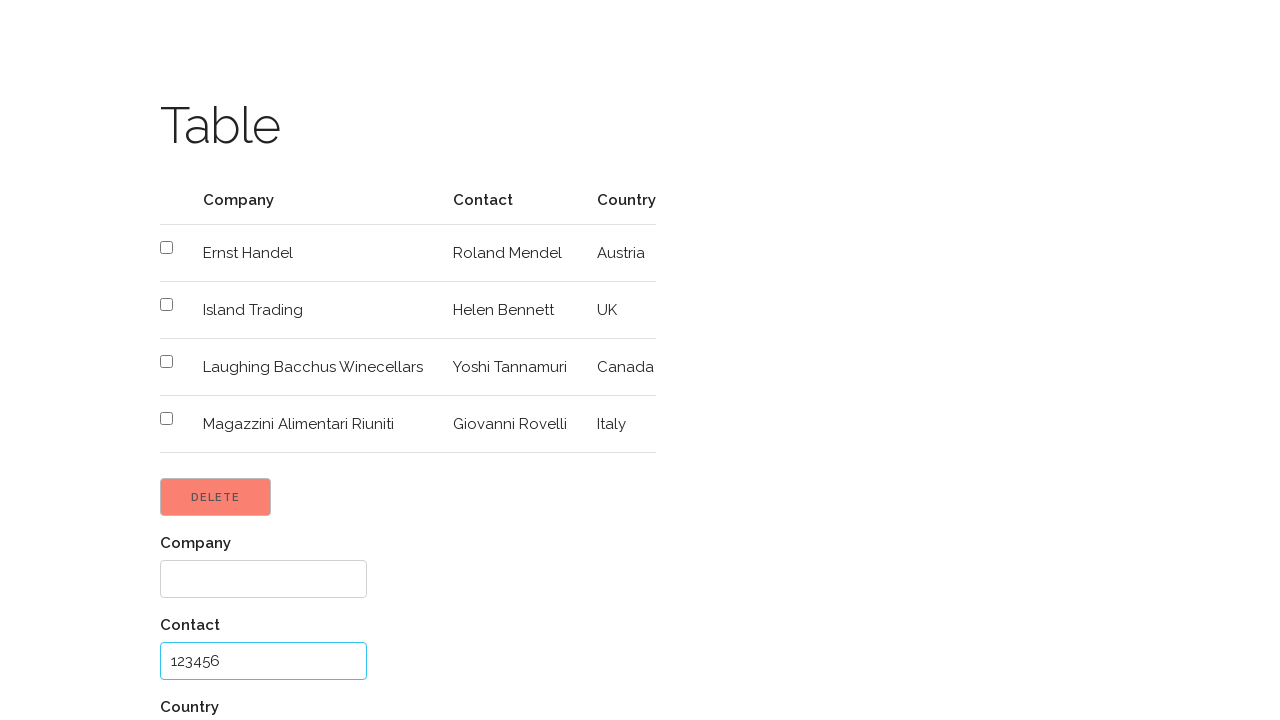

Filled Country field with 'Россия' on //label[text()='Country']/following::input[1]
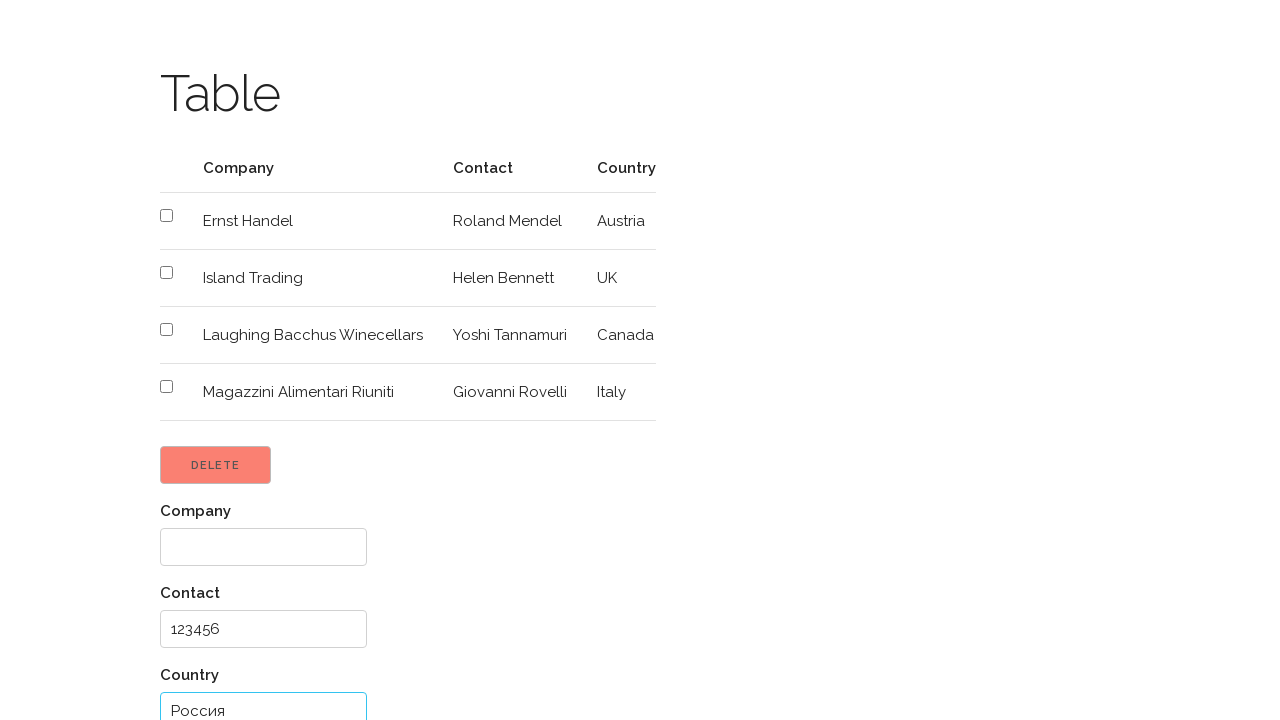

Filled Company field with 'Ромашка' on //label[text()='Company']/following::input[1]
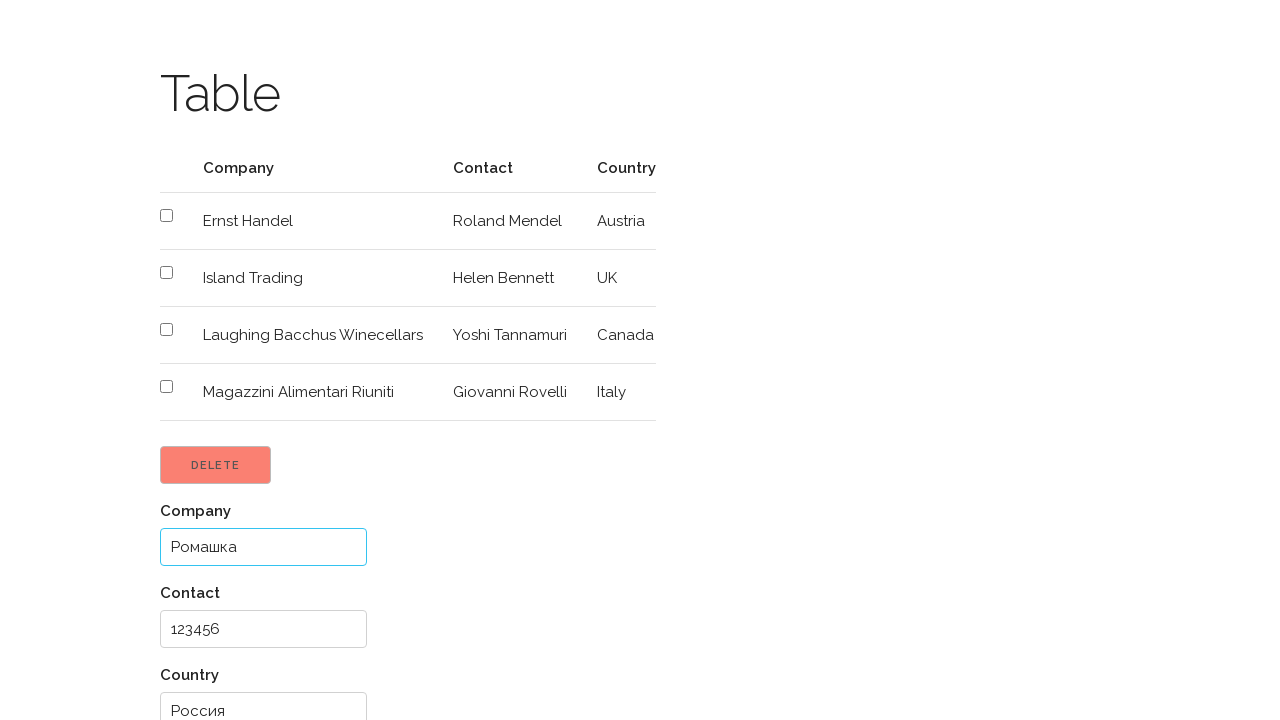

Clicked Add button to create new table entry at (204, 661) on input[value='Add']
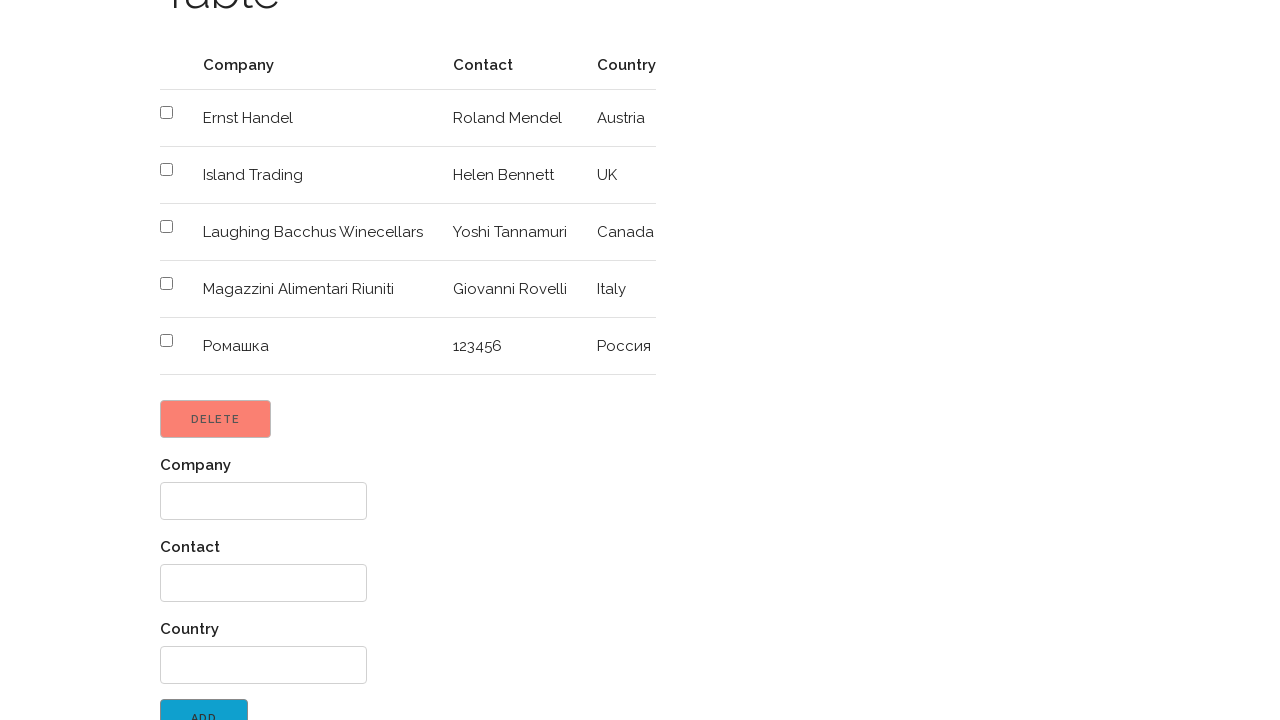

Clicked 'Return to menu' button to exit table manipulation at (243, 703) on text=Great! Return to menu
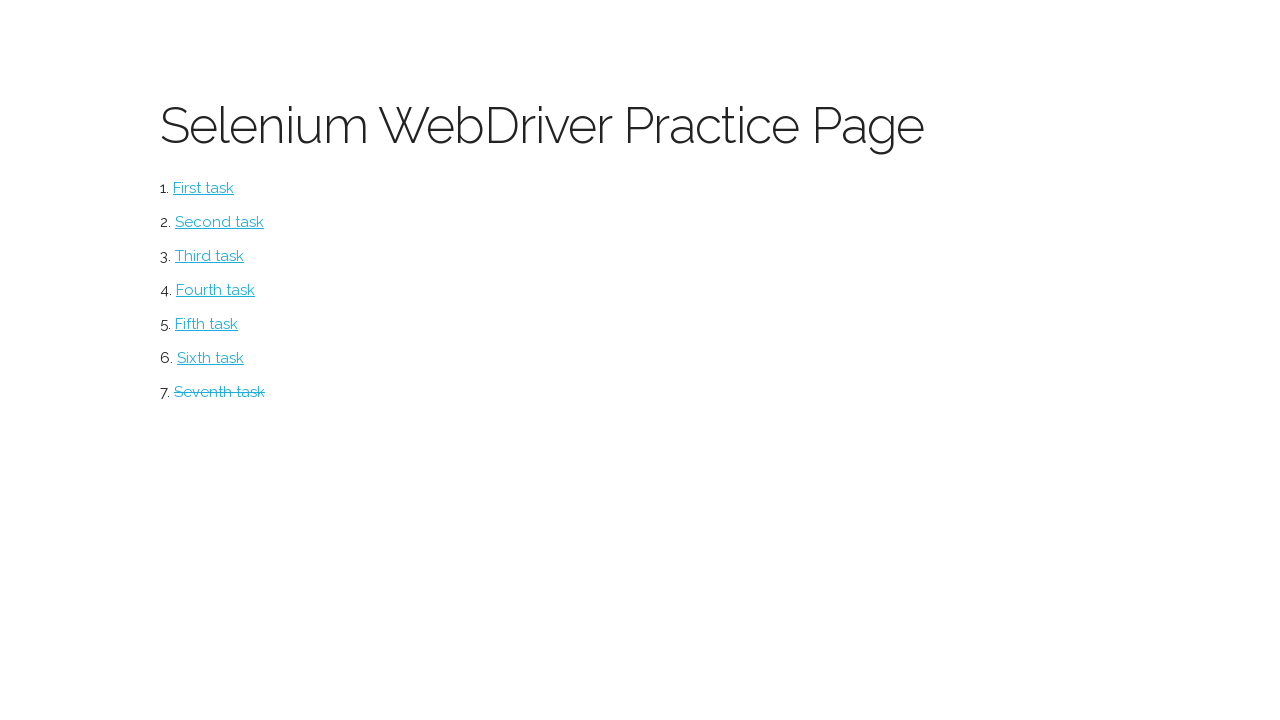

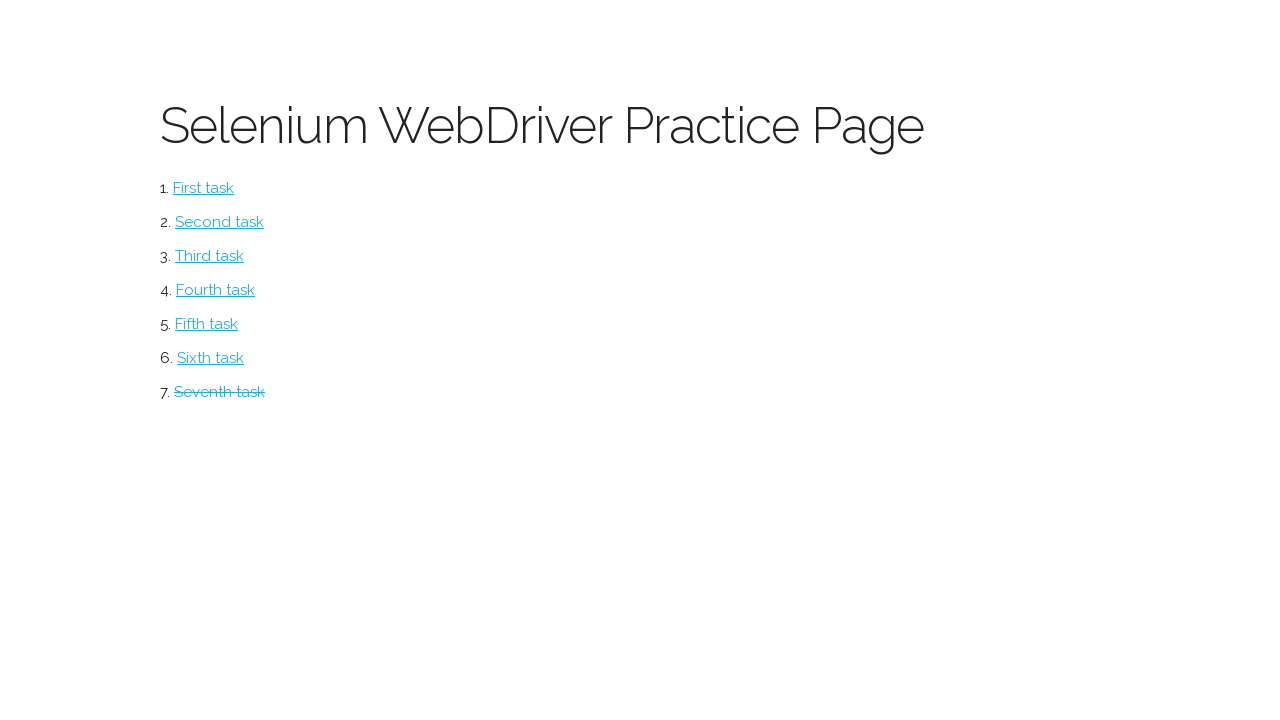